Launches Chrome in incognito mode and navigates to Rahul Shetty Academy website

Starting URL: https://rahulshettyacademy.com/

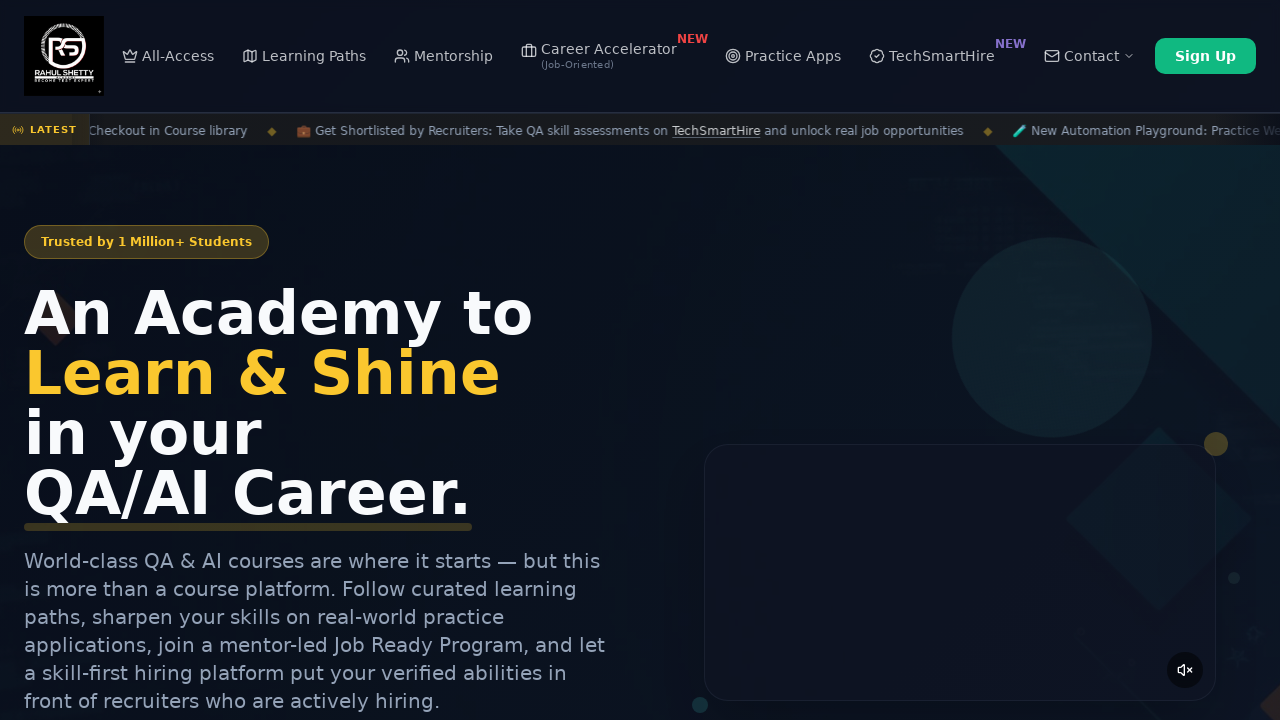

Waited for page to load in networkidle state on Rahul Shetty Academy website
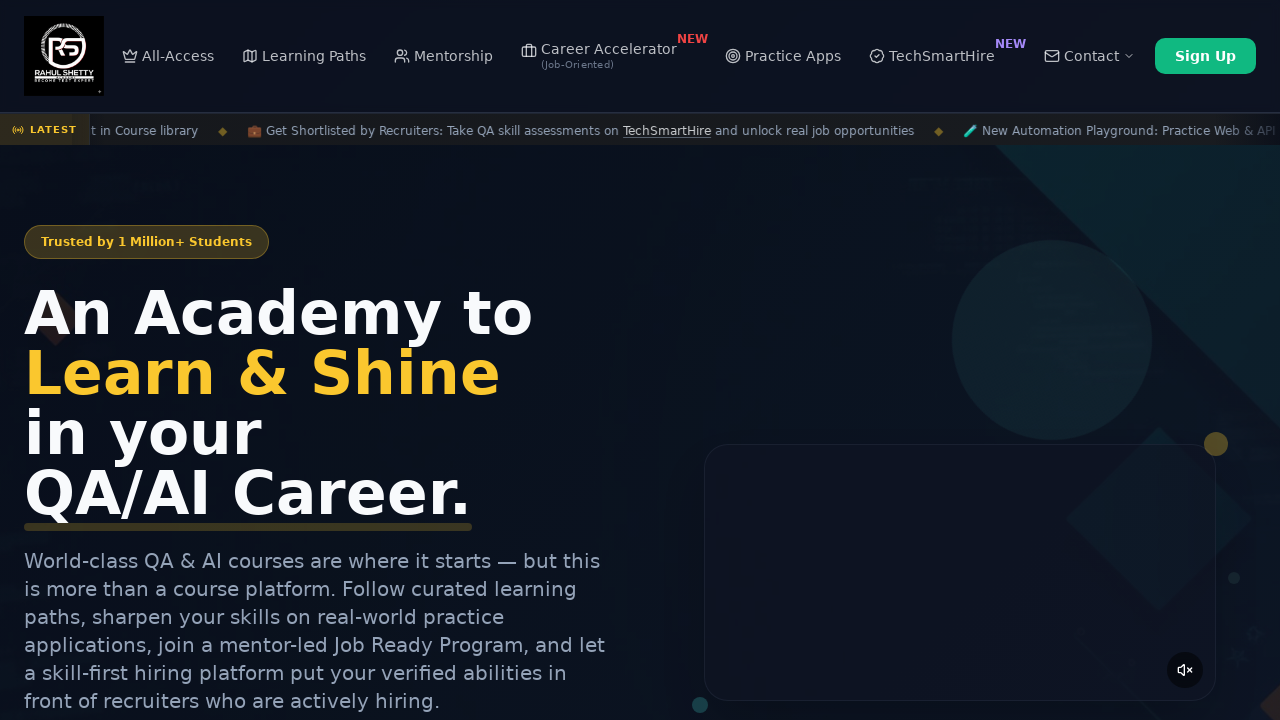

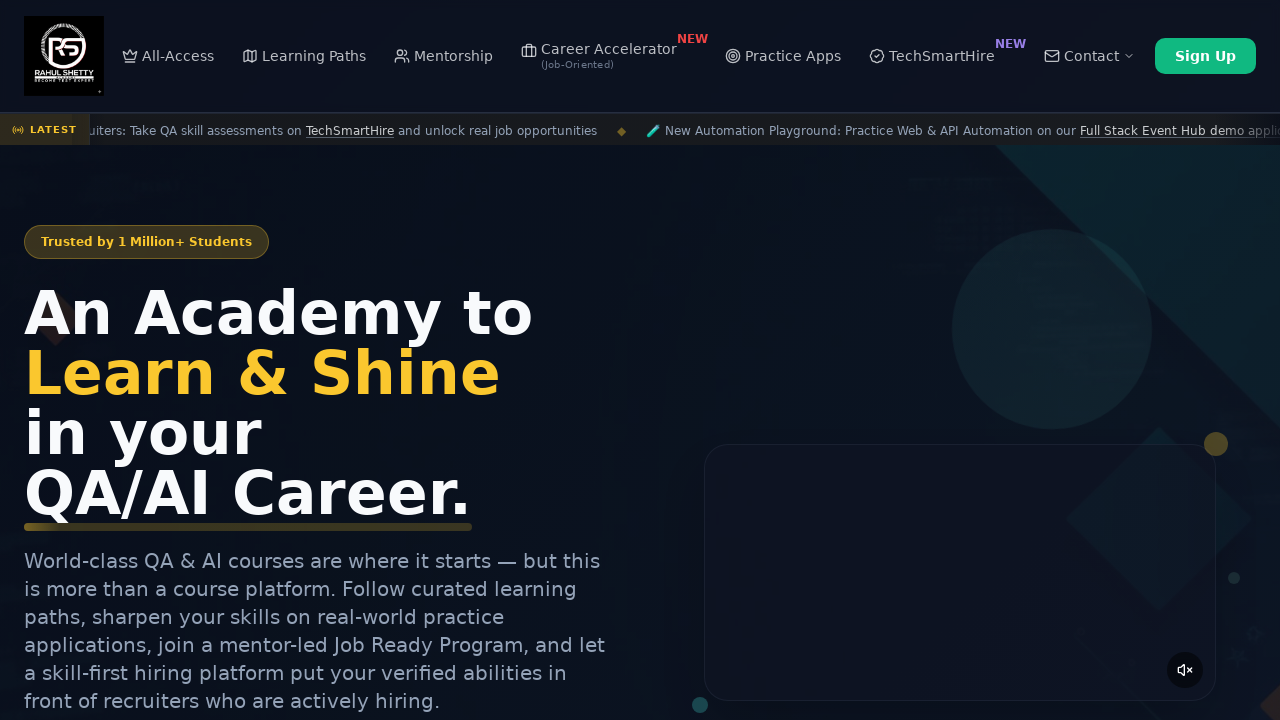